Tests file download functionality by navigating to the File Download page, verifying the page heading, and clicking on a file download link.

Starting URL: http://the-internet.herokuapp.com/

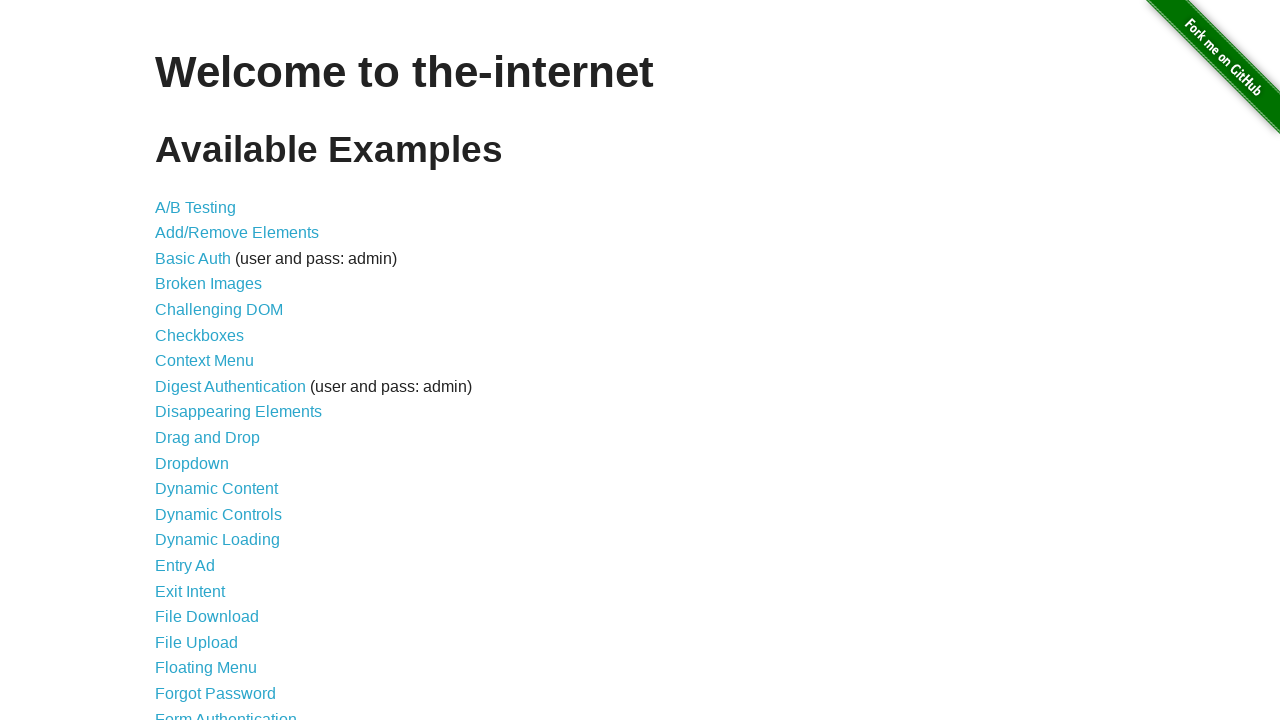

Clicked on 'File Download' link from homepage at (207, 617) on text=File Download
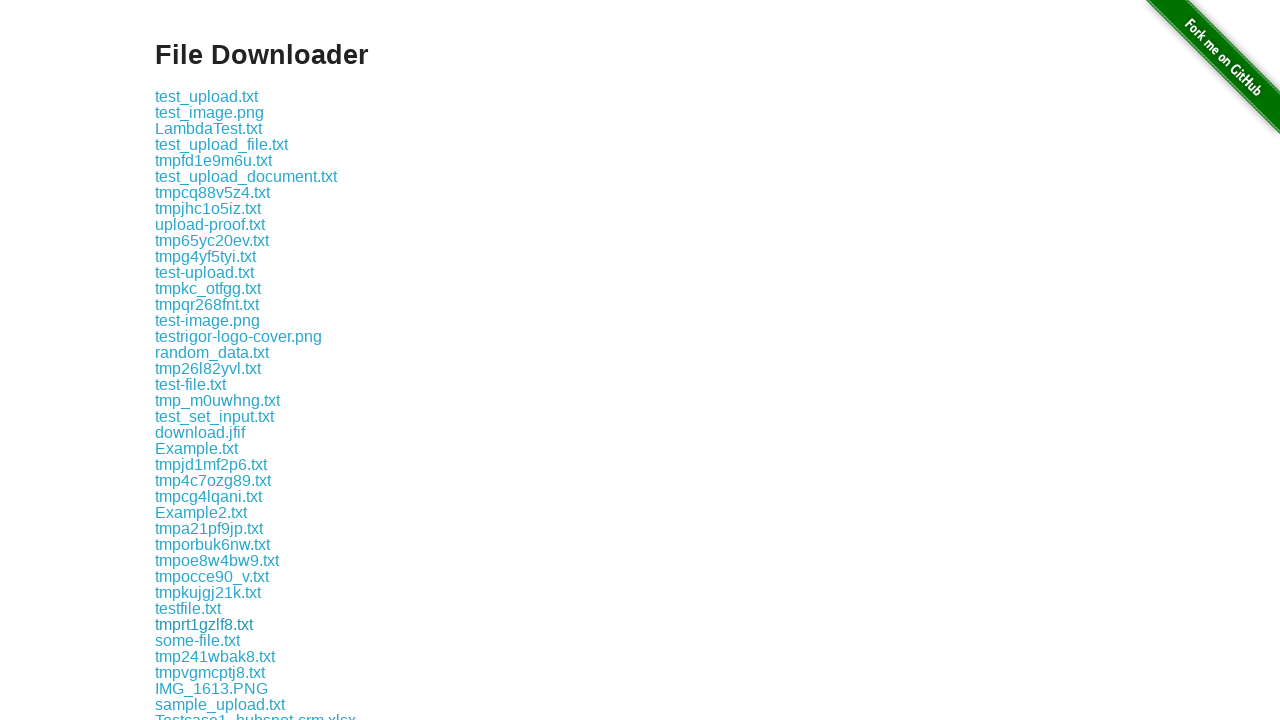

Waited for page heading to load
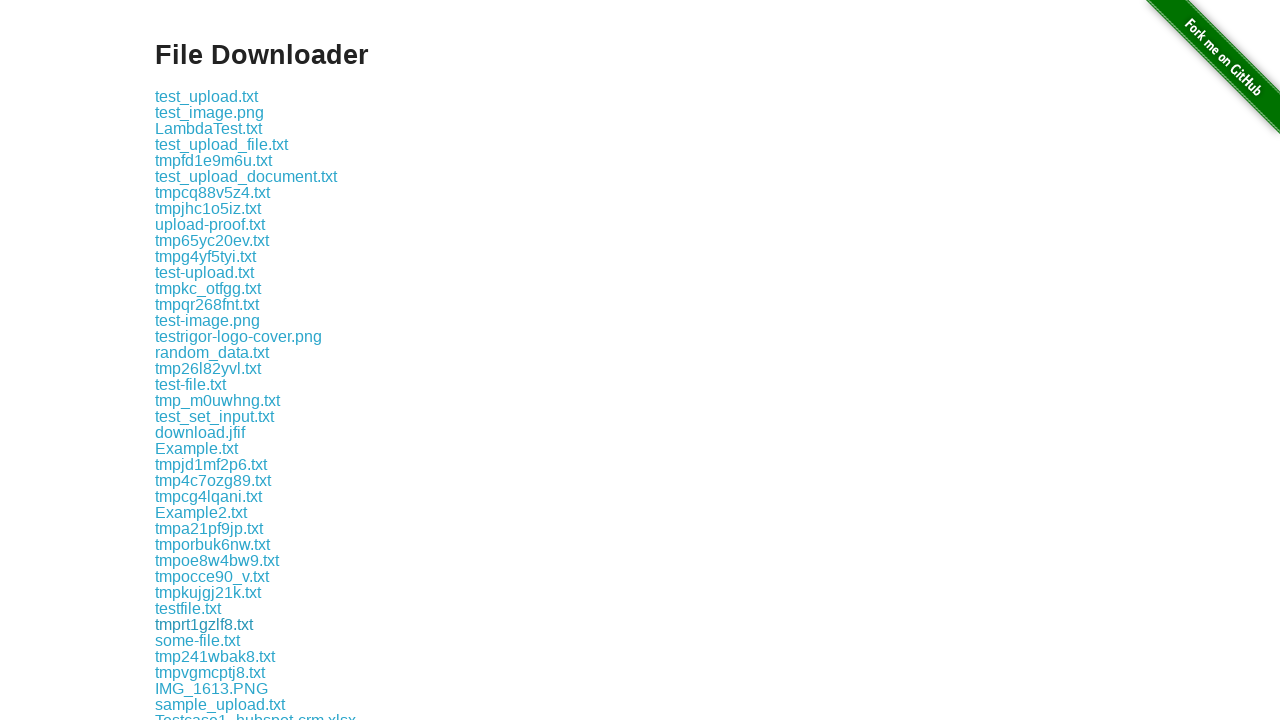

Verified page heading is 'File Downloader'
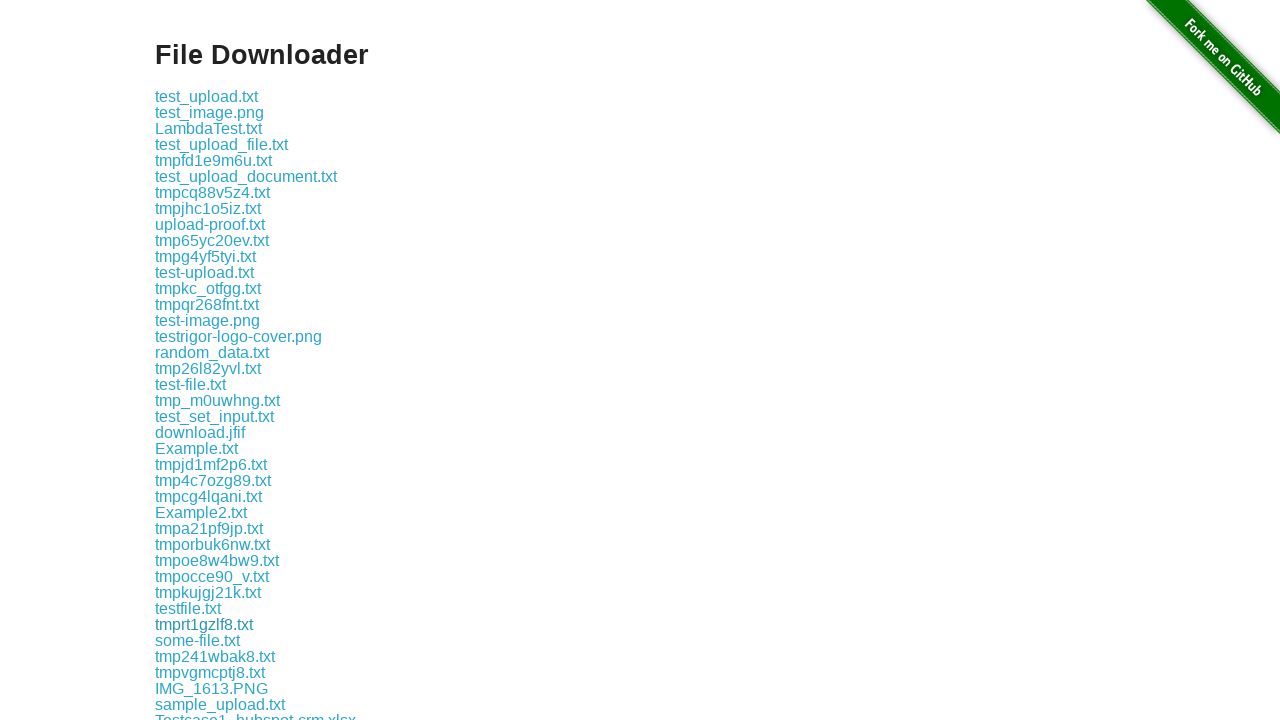

Clicked on the 7th file download link at (212, 192) on xpath=//*[@id='content']/div/a >> nth=6
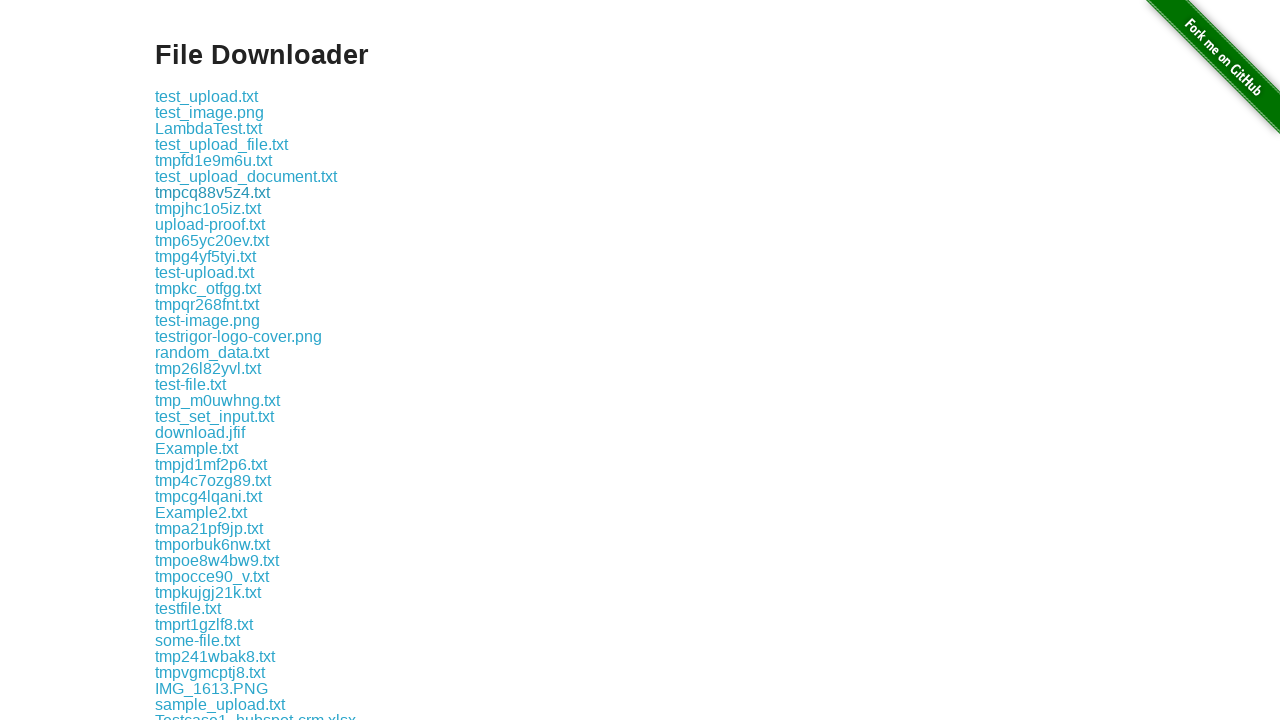

Waited 3 seconds for file download to complete
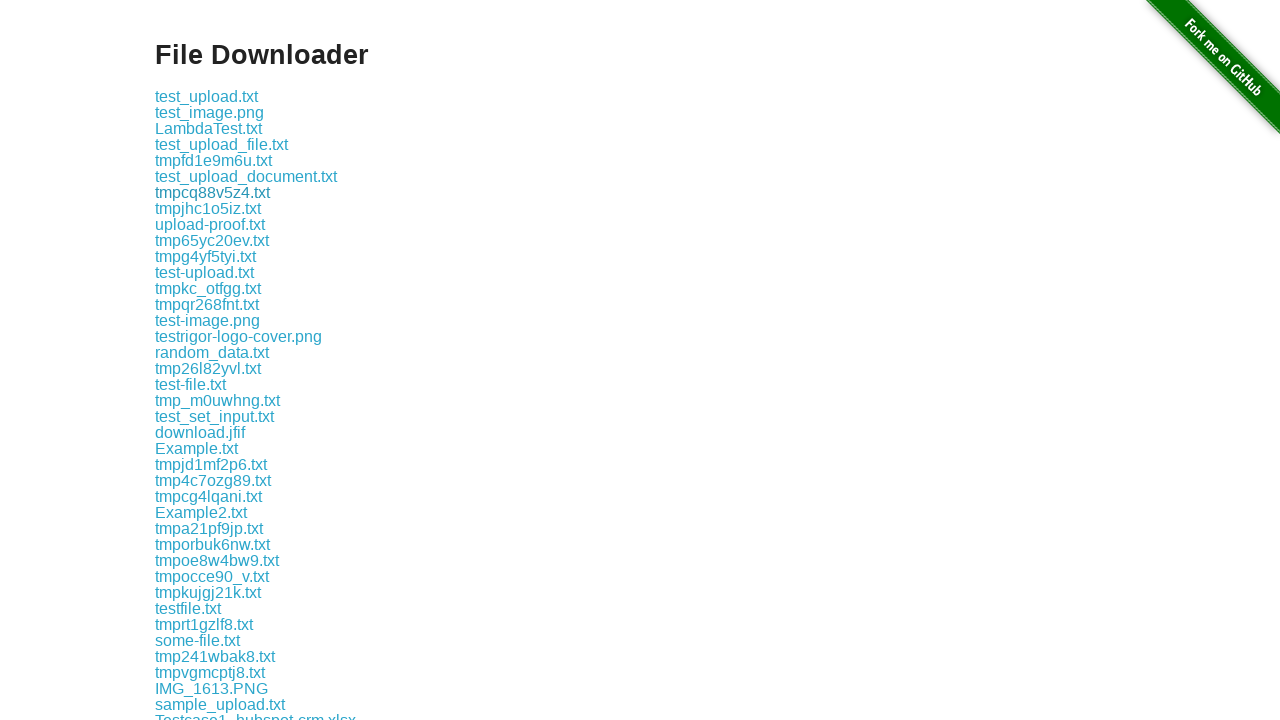

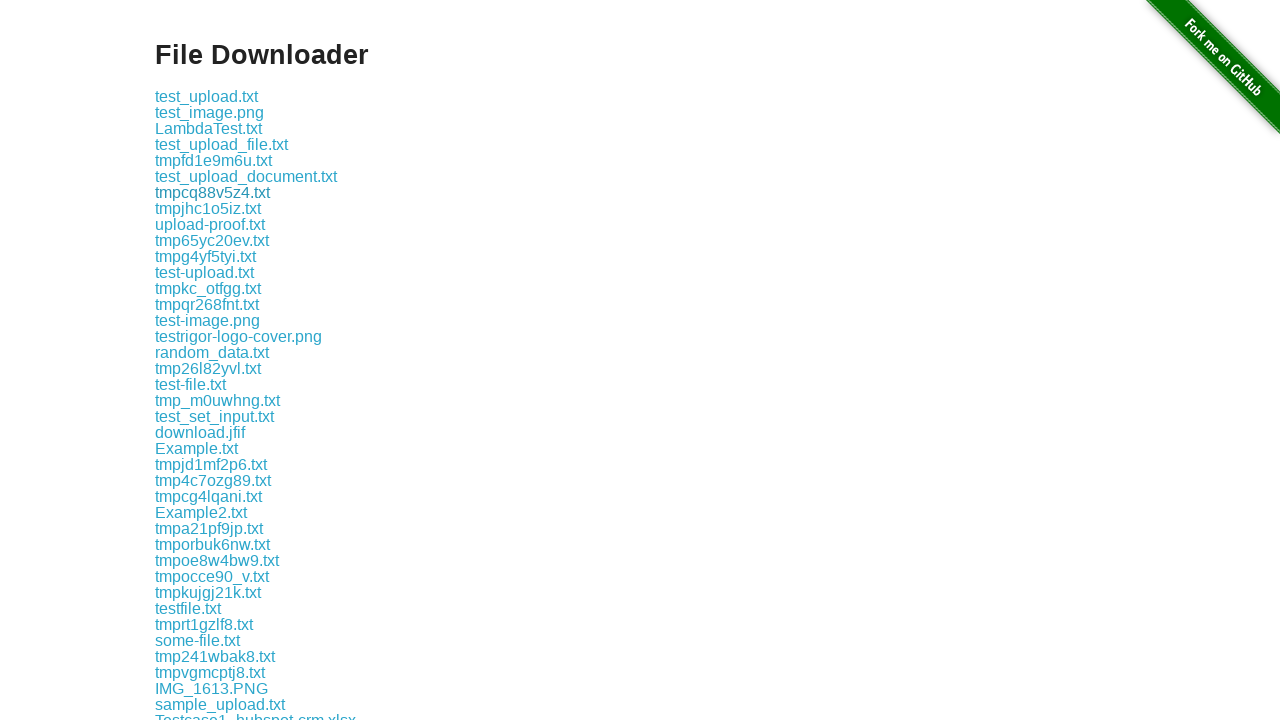